Tests JavaScript alert and confirm dialog handling by entering a name, triggering an alert and accepting it, then triggering a confirm dialog and dismissing it.

Starting URL: https://rahulshettyacademy.com/AutomationPractice/

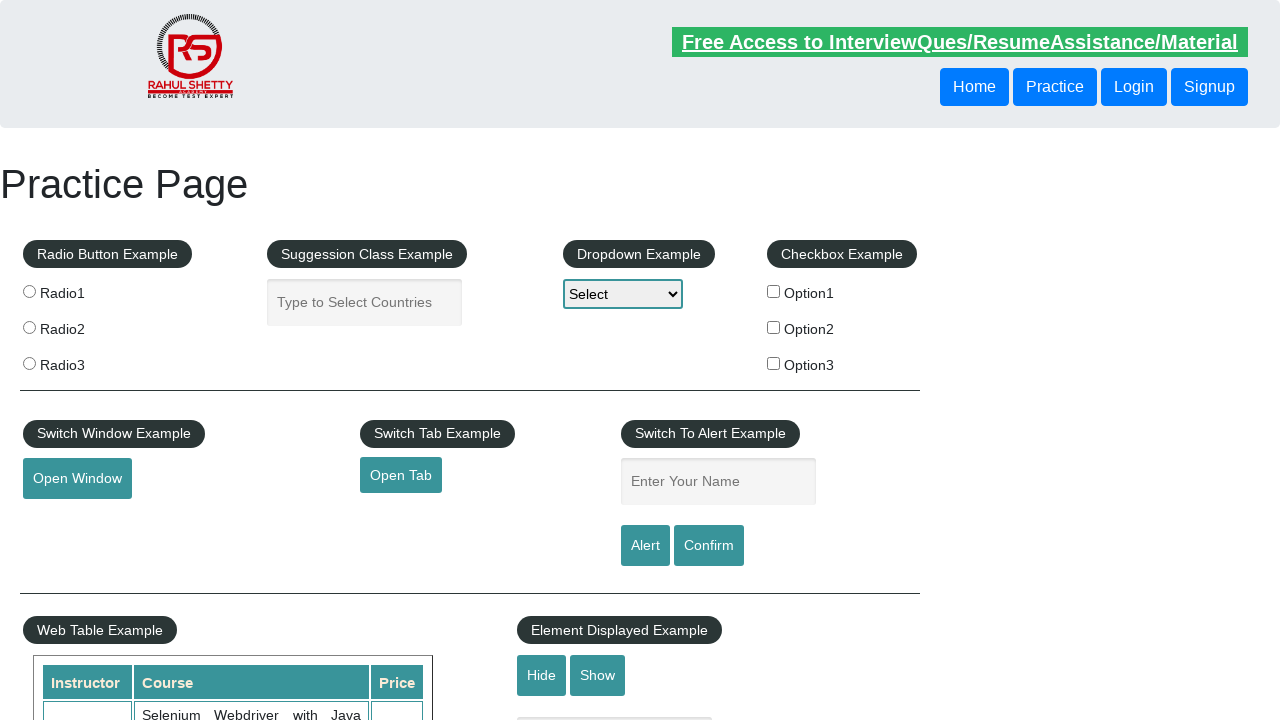

Navigated to AlertDemo test page
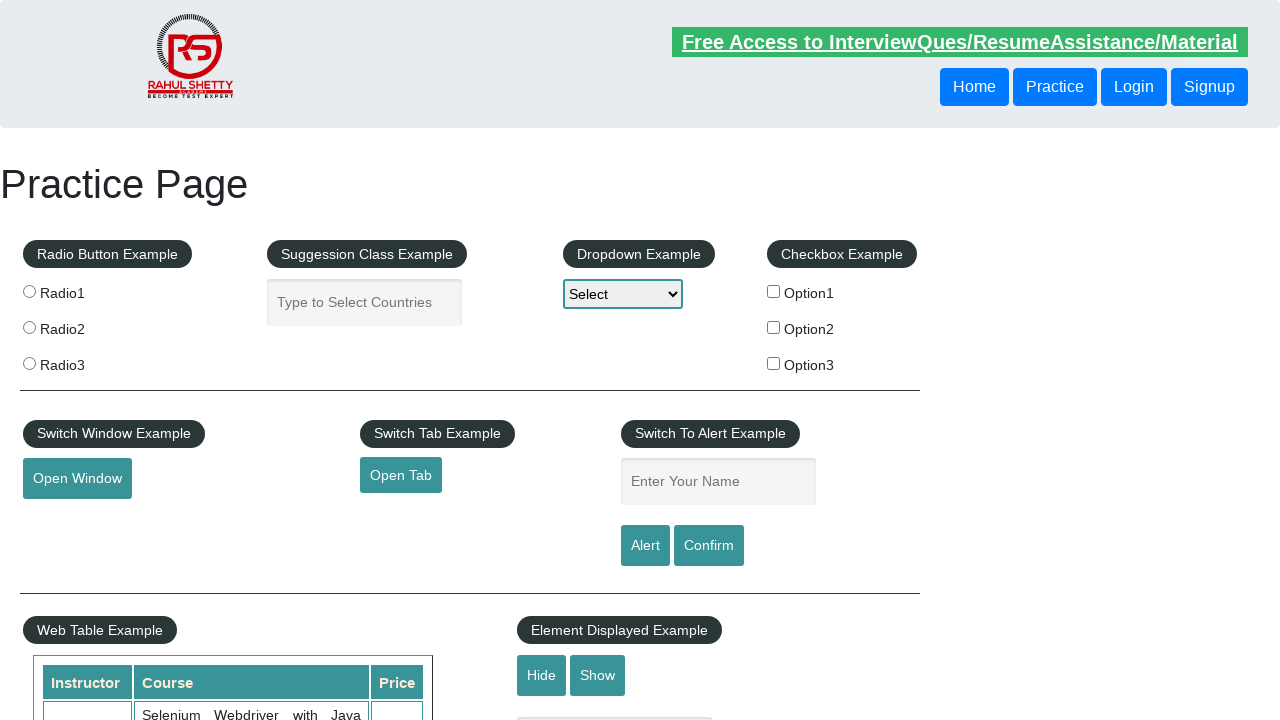

Filled name field with 'Prachi' on #name
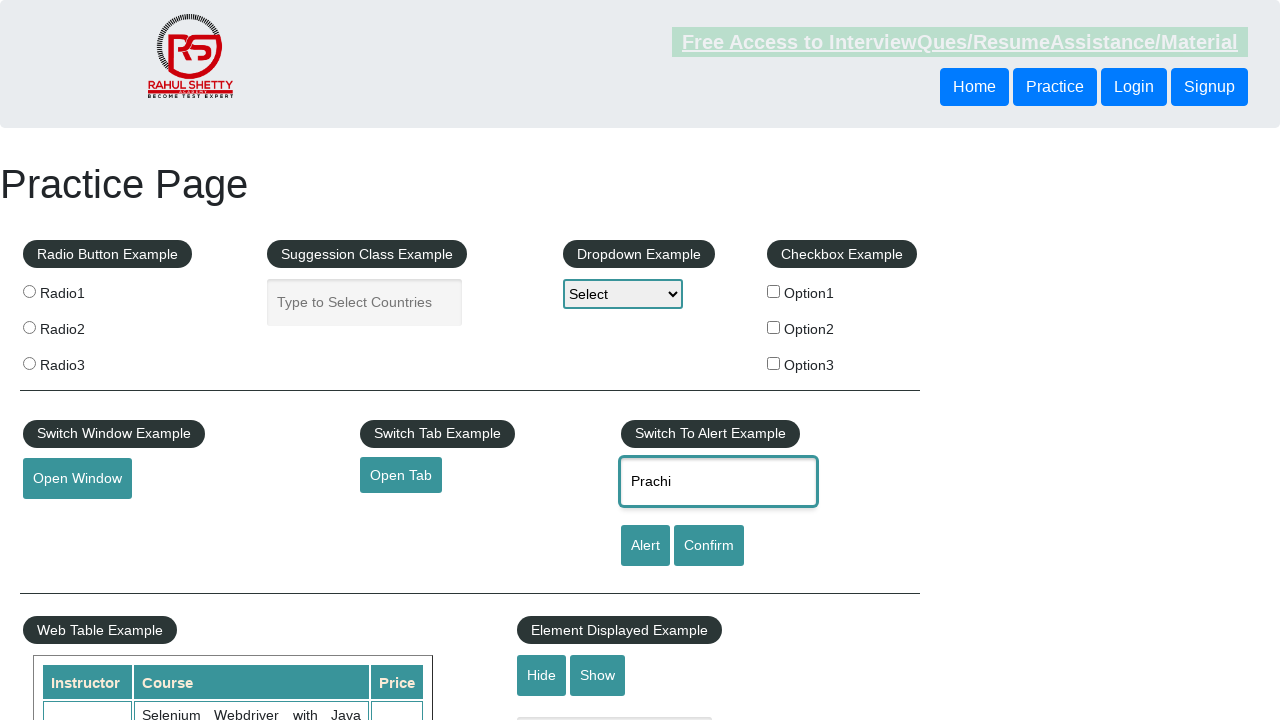

Set up dialog handler to accept alert
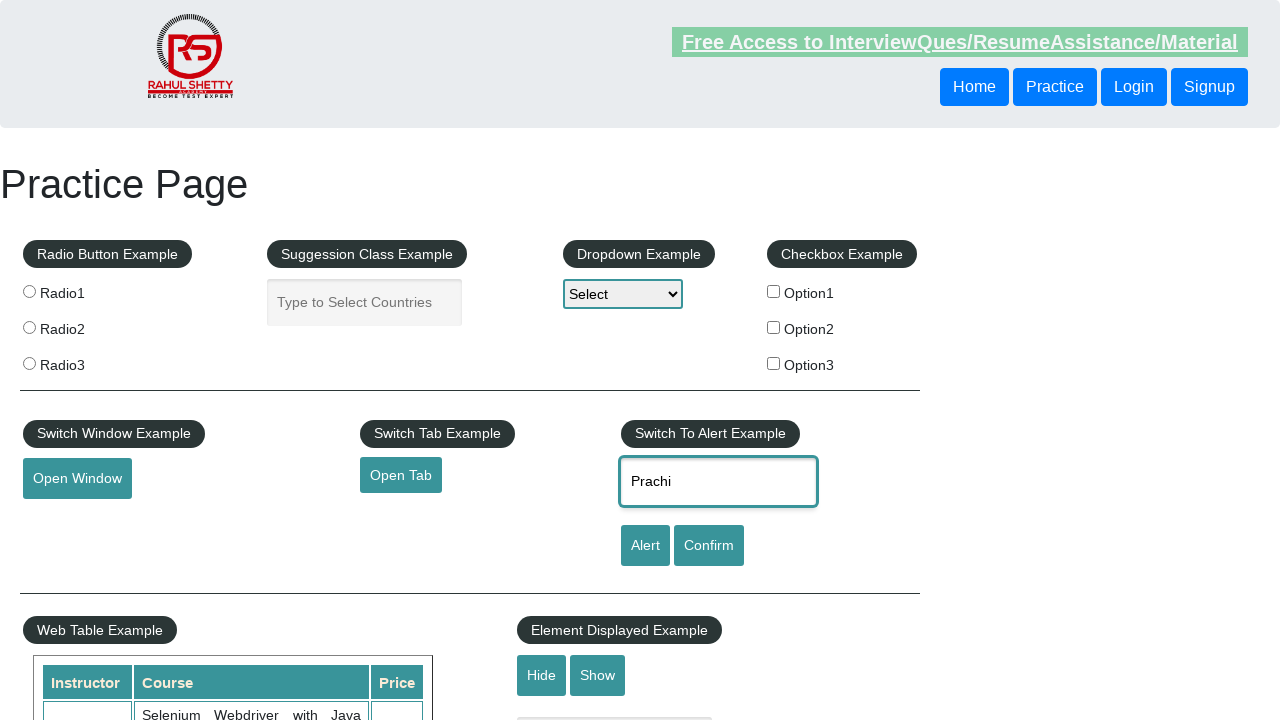

Clicked alert button and accepted JavaScript alert dialog at (645, 546) on #alertbtn
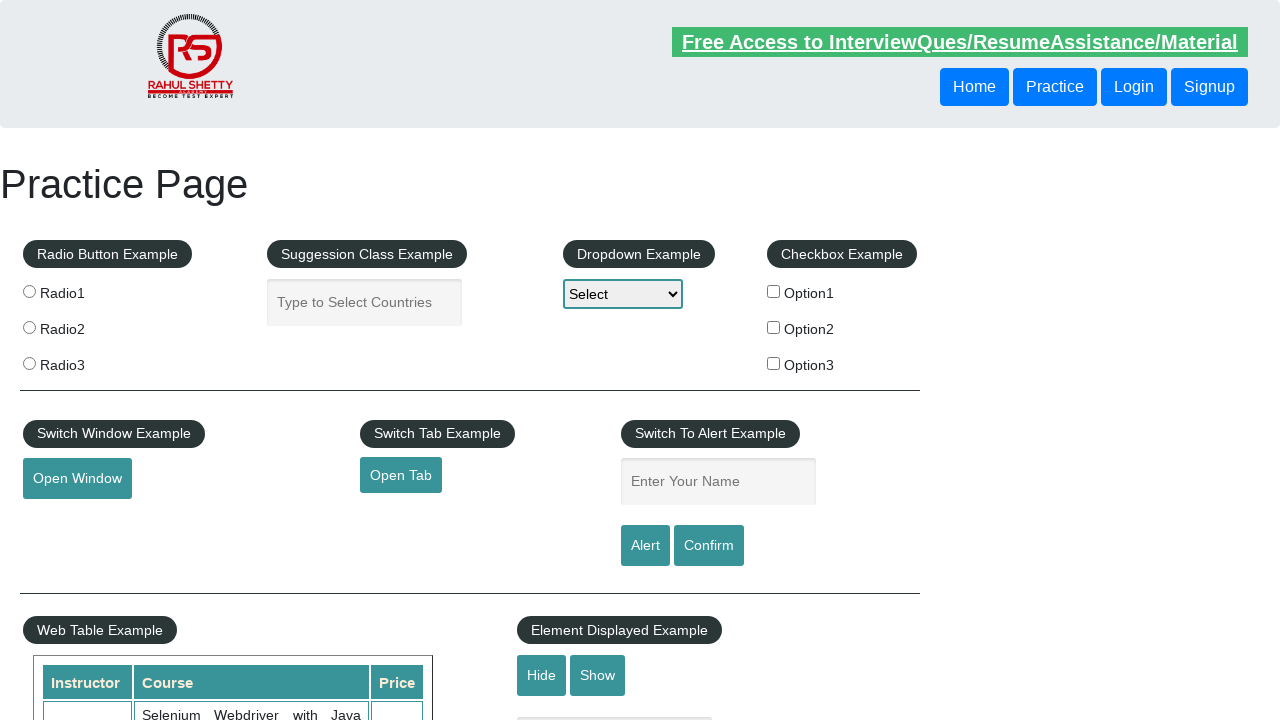

Set up dialog handler to dismiss confirm dialog
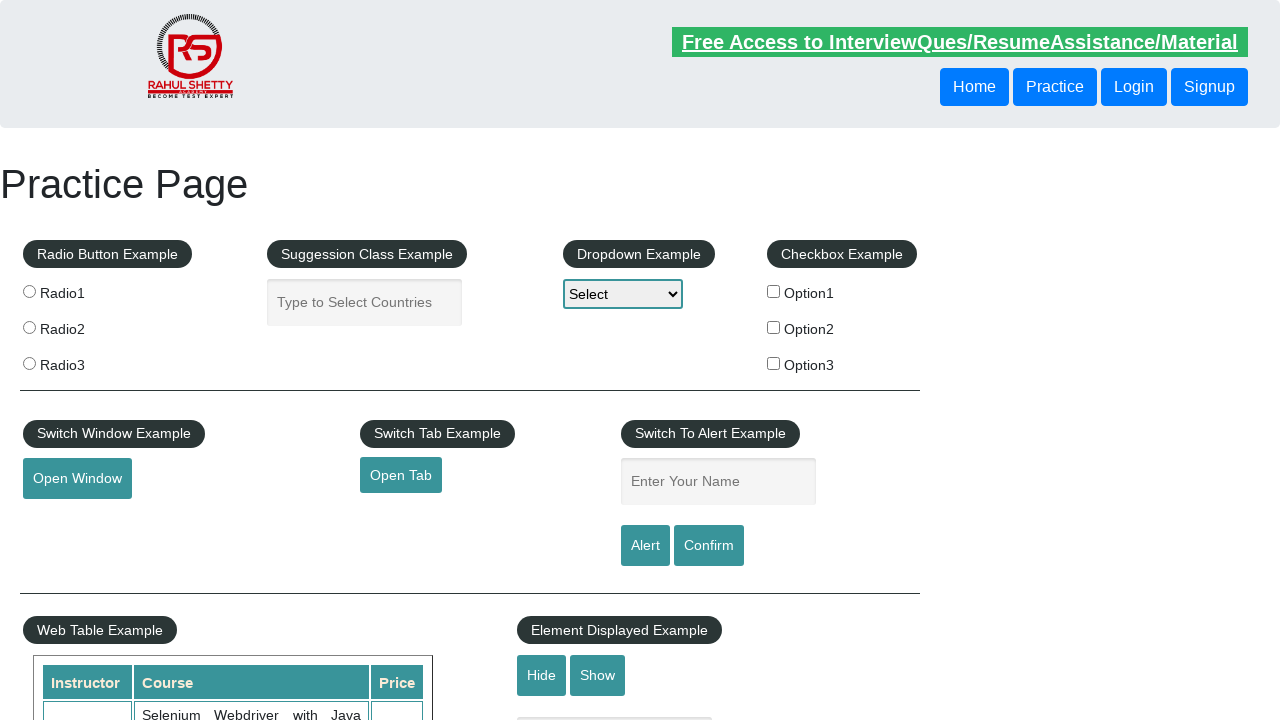

Clicked confirm button and dismissed JavaScript confirm dialog at (709, 546) on input#confirmbtn
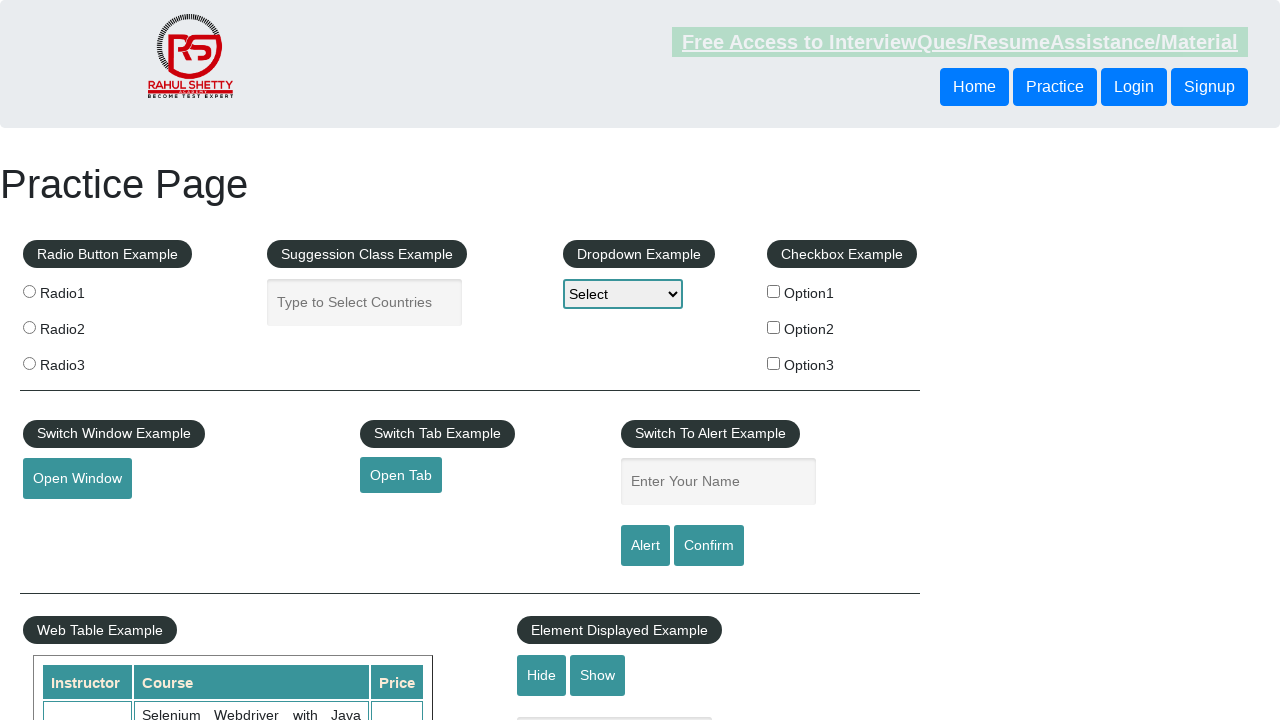

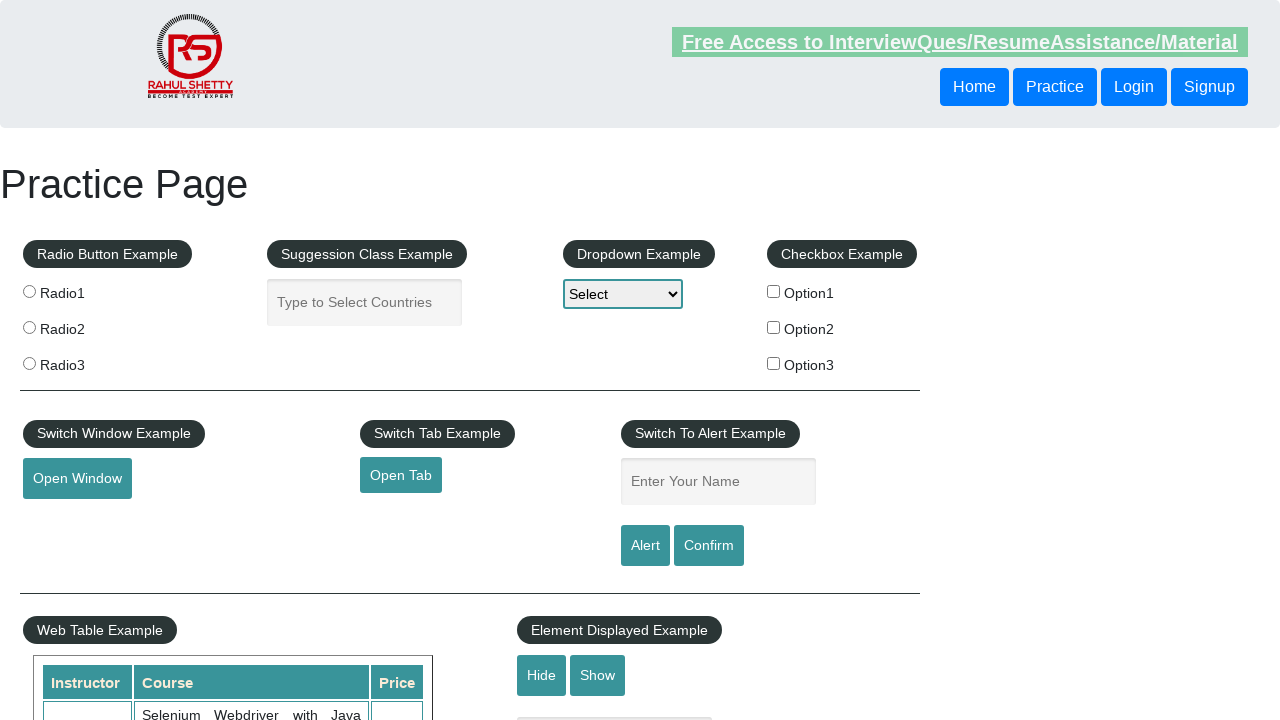